Tests an e-commerce checkout flow by adding specific items to cart, applying a promo code, and completing the order with country selection

Starting URL: https://rahulshettyacademy.com/seleniumPractise/#/

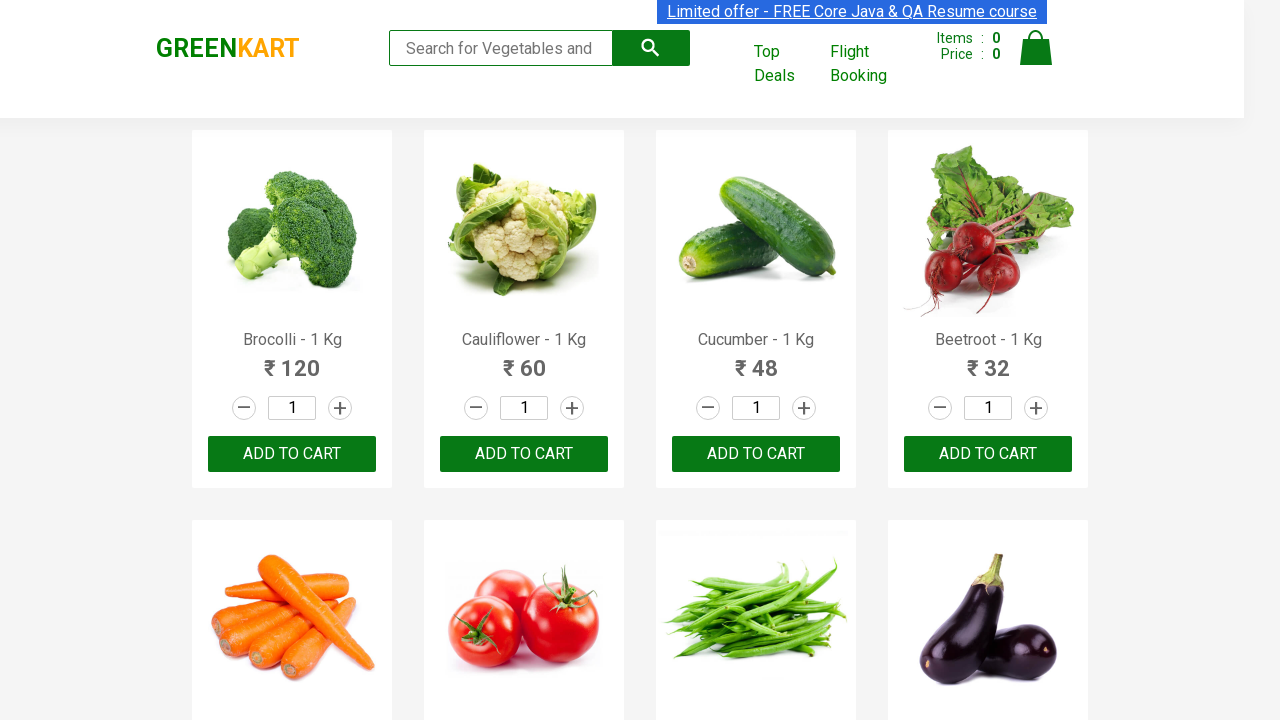

Retrieved all product names from the page
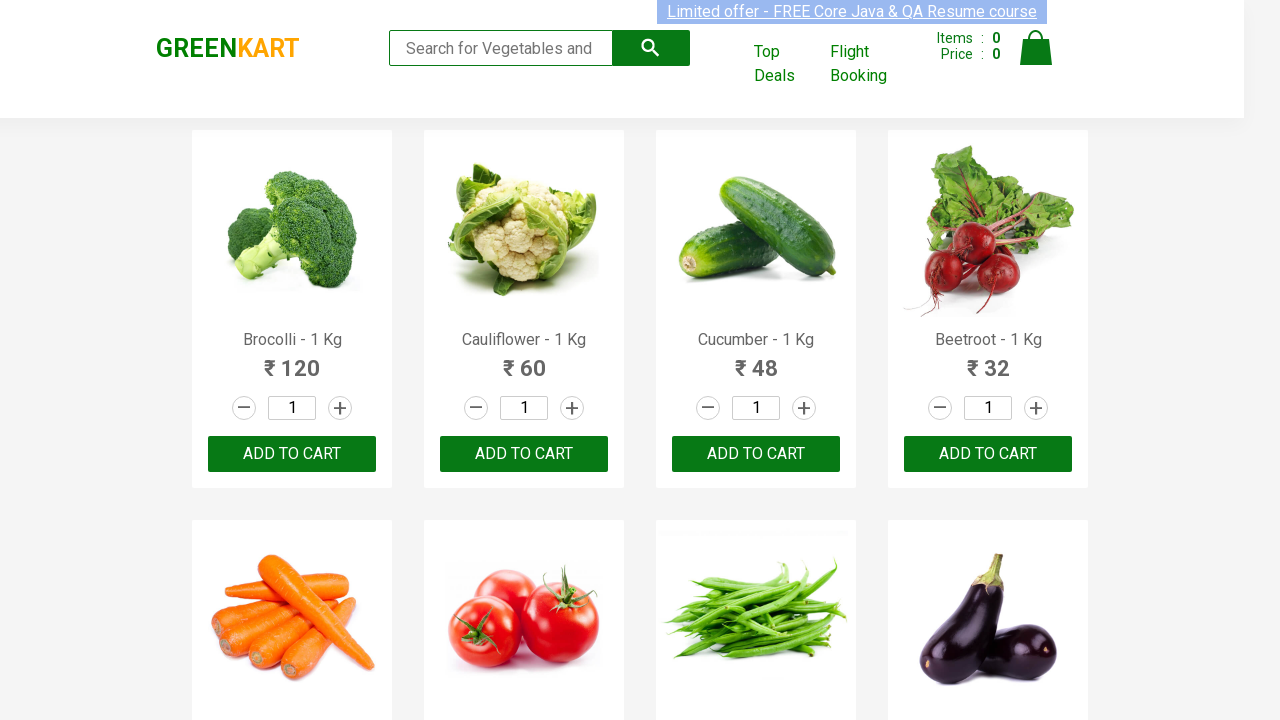

Clicked increment button for Brocolli at (340, 408) on a.increment >> nth=0
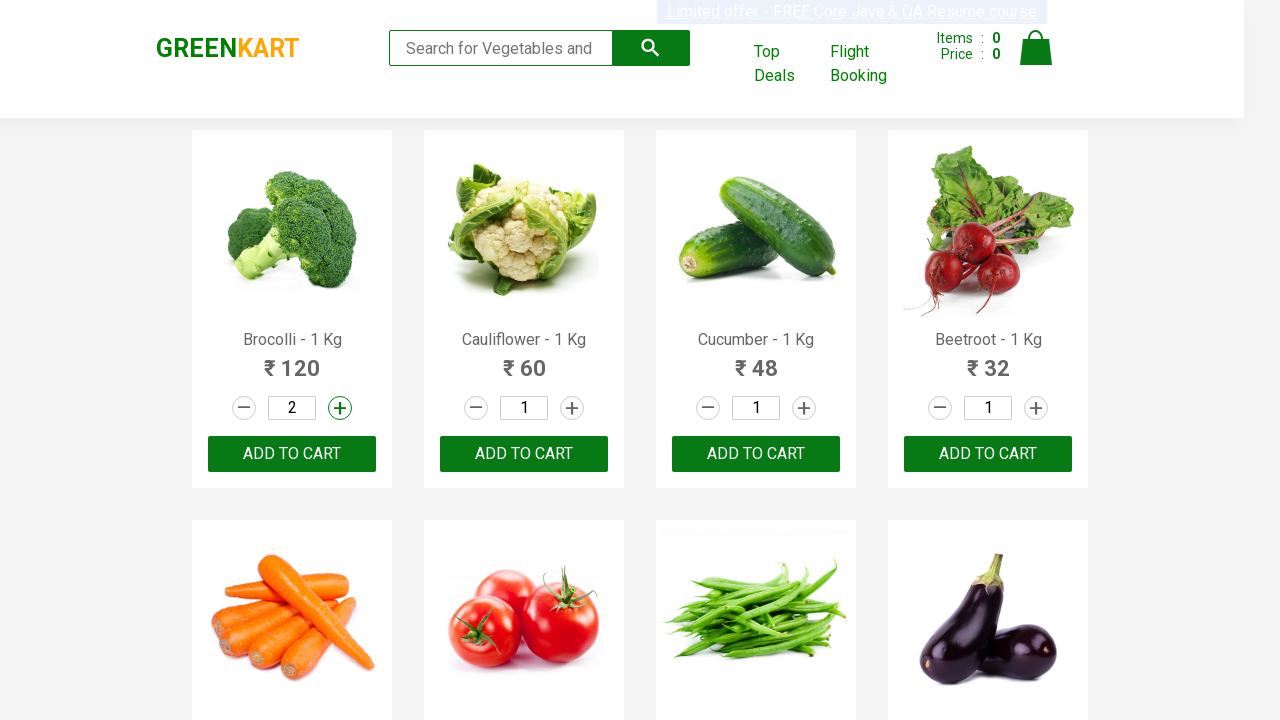

Waited for product quantity to update
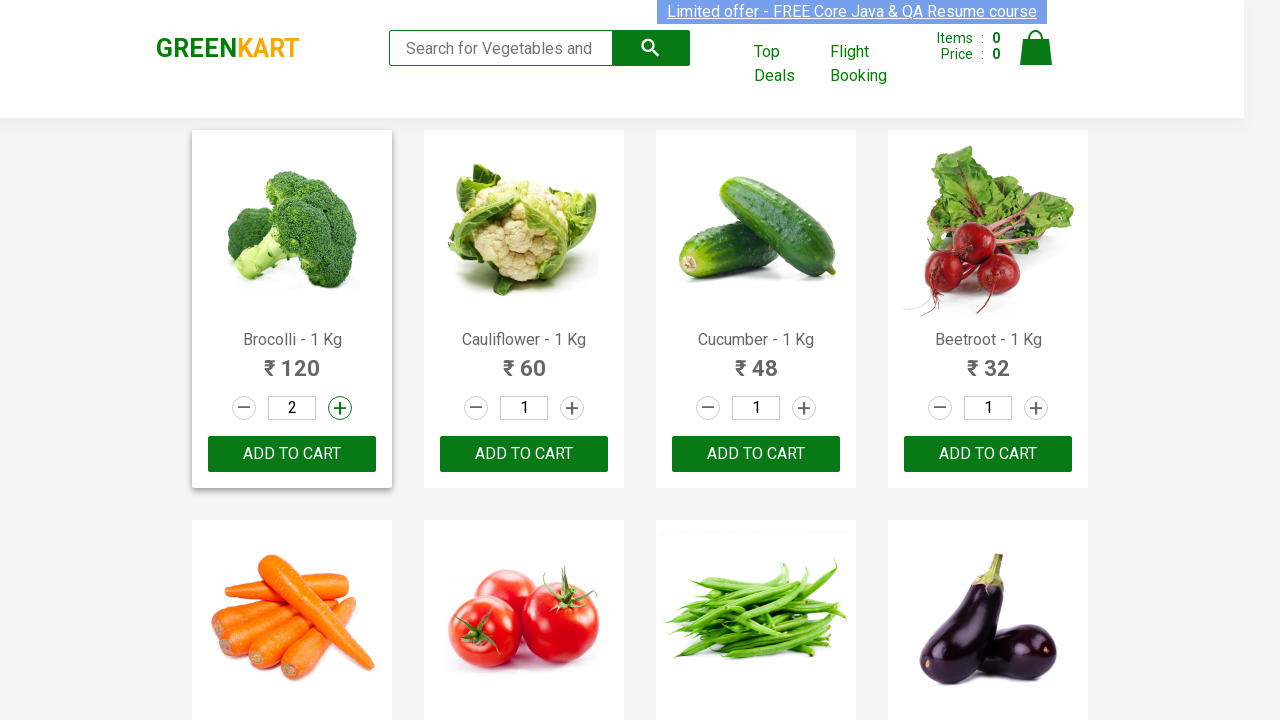

Clicked add to cart button for Brocolli at (292, 454) on div.product-action >> nth=0
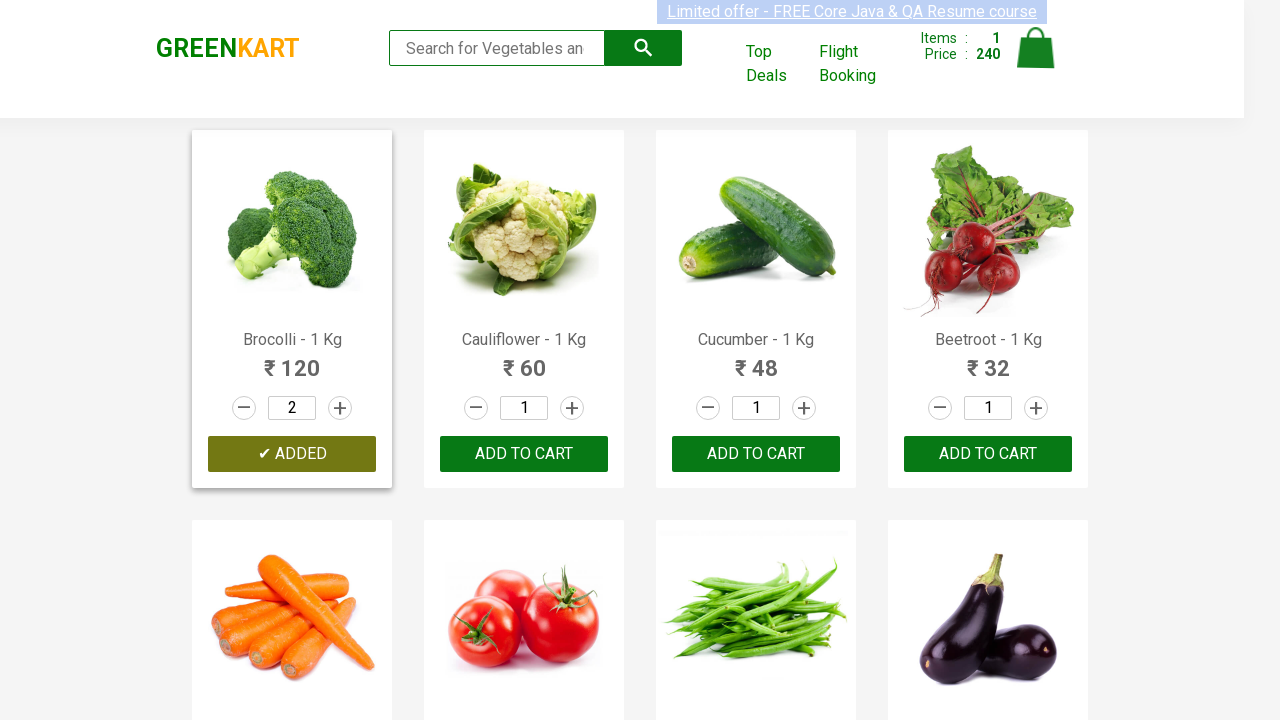

Clicked increment button for Cauliflower at (572, 408) on a.increment >> nth=1
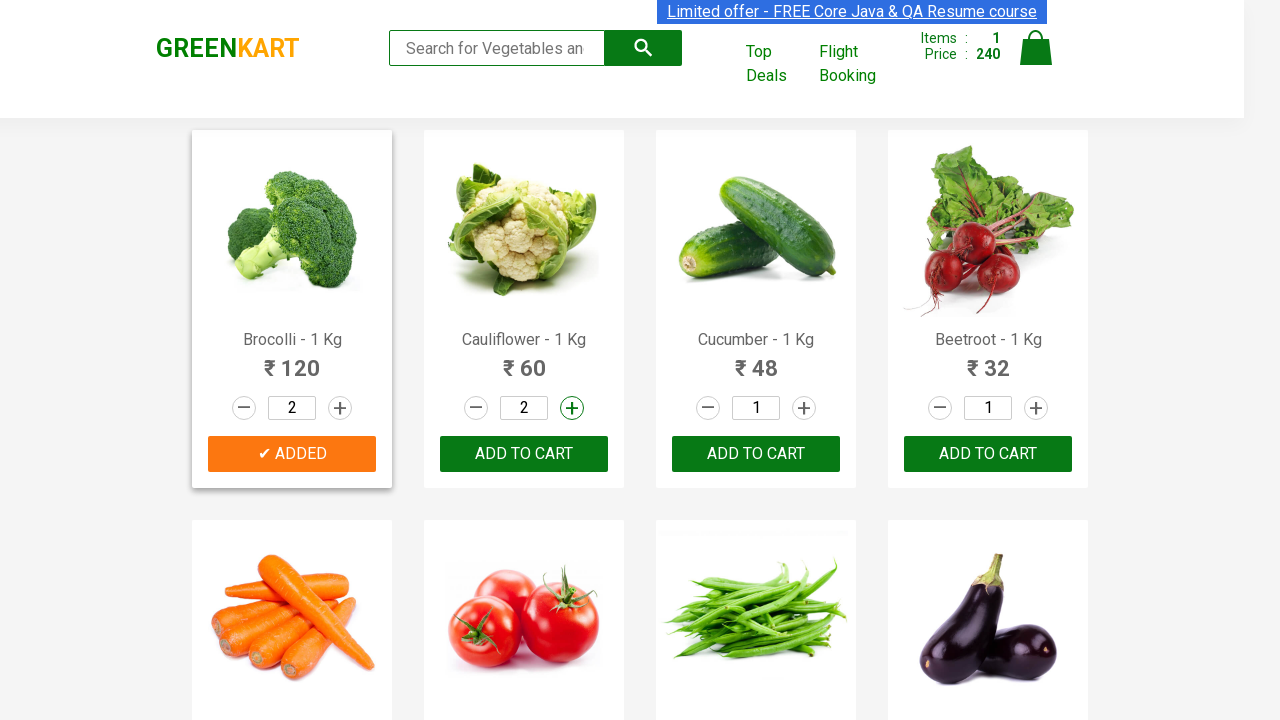

Waited for product quantity to update
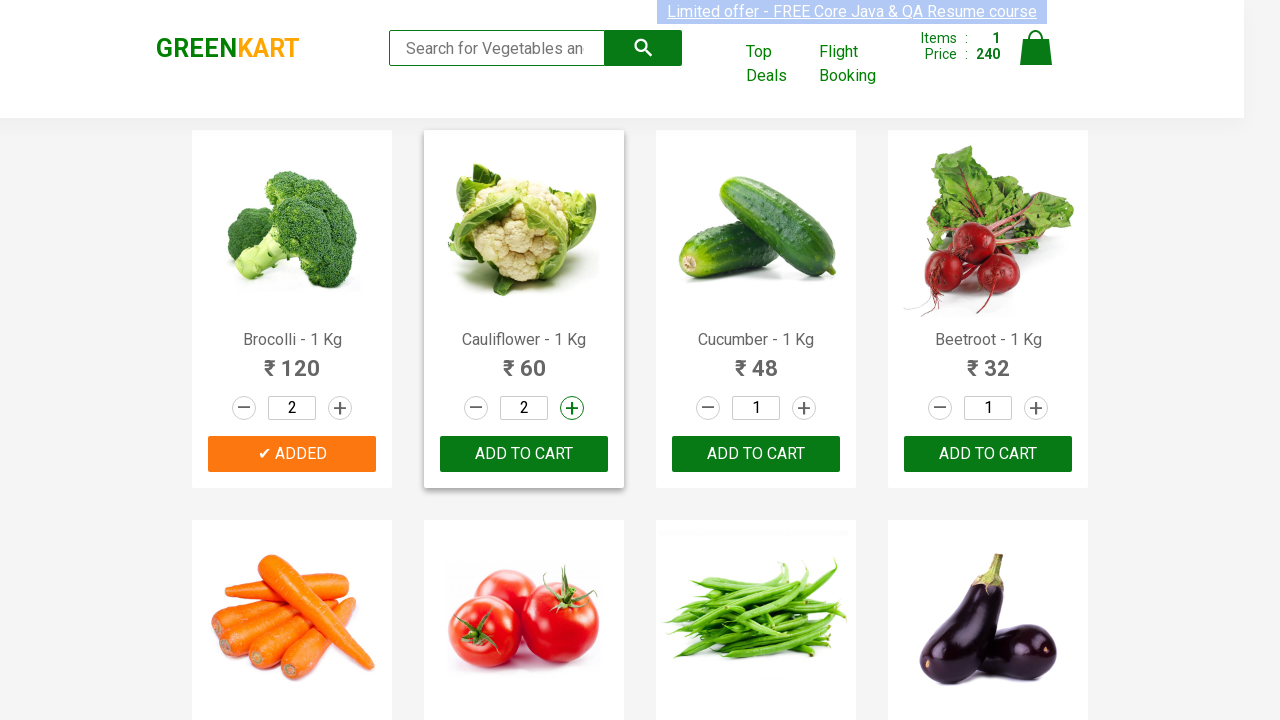

Clicked add to cart button for Cauliflower at (524, 454) on div.product-action >> nth=1
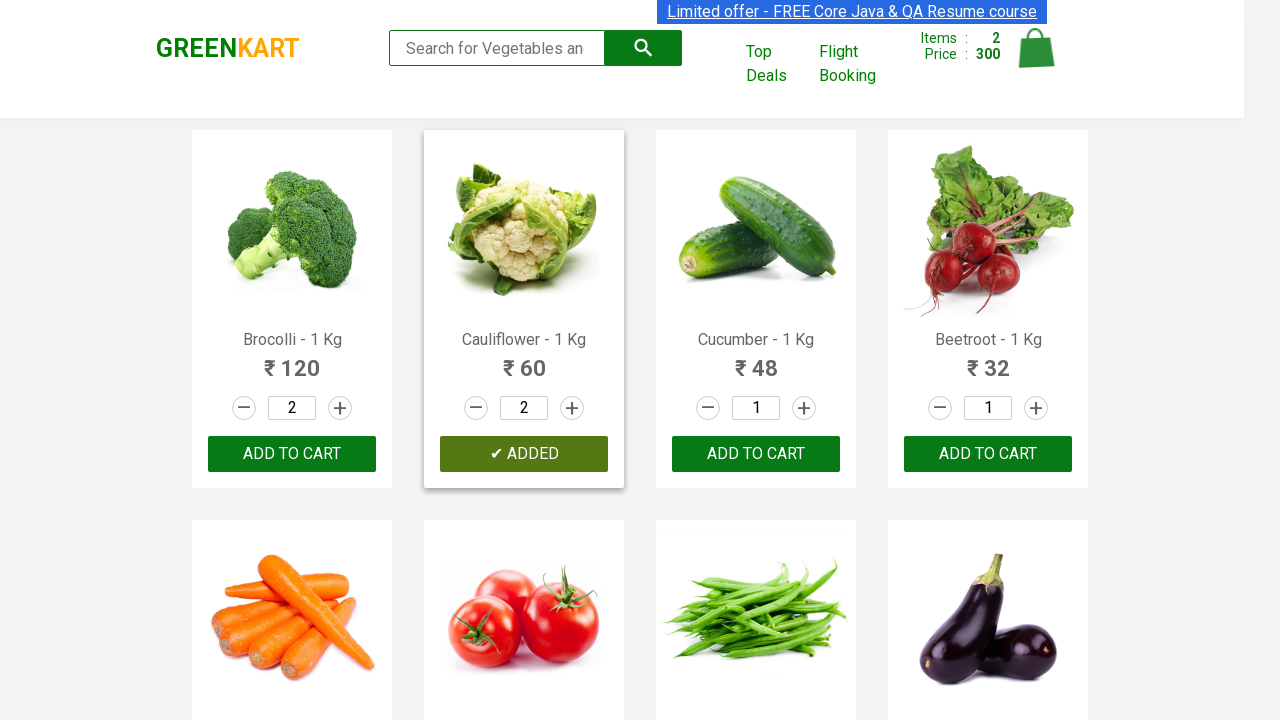

Clicked increment button for Cucumber at (804, 408) on a.increment >> nth=2
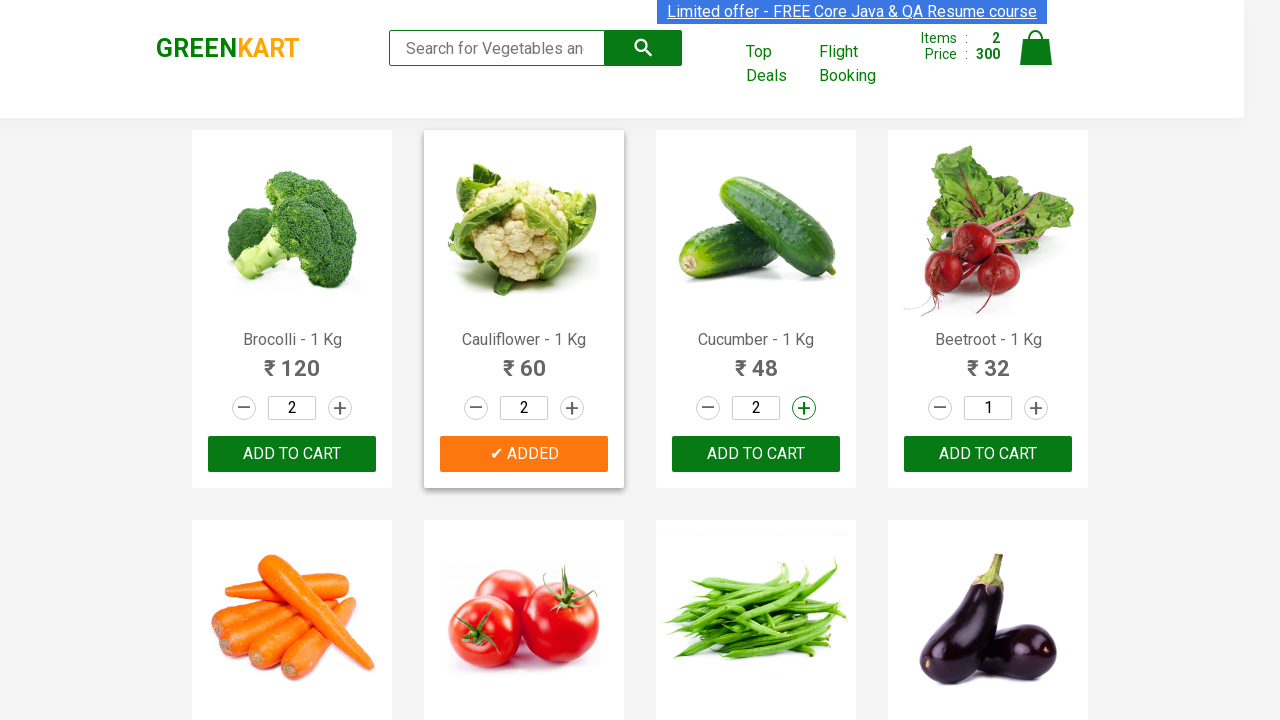

Waited for product quantity to update
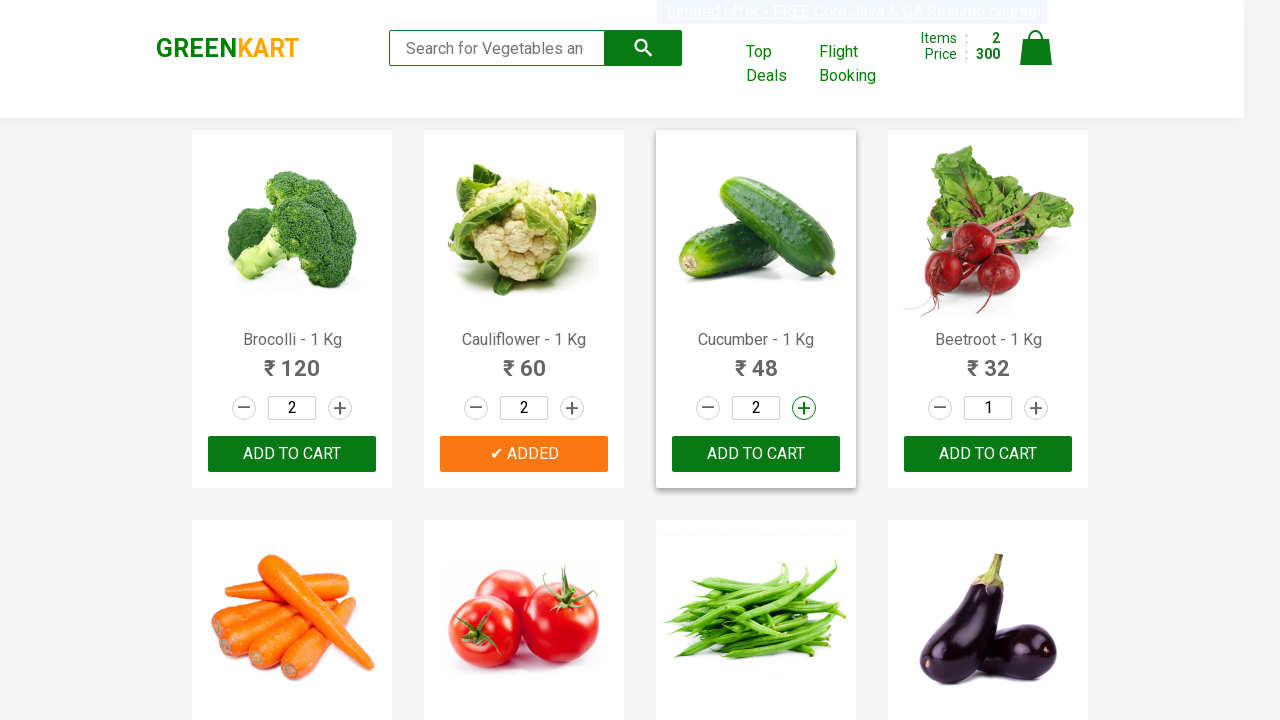

Clicked add to cart button for Cucumber at (756, 454) on div.product-action >> nth=2
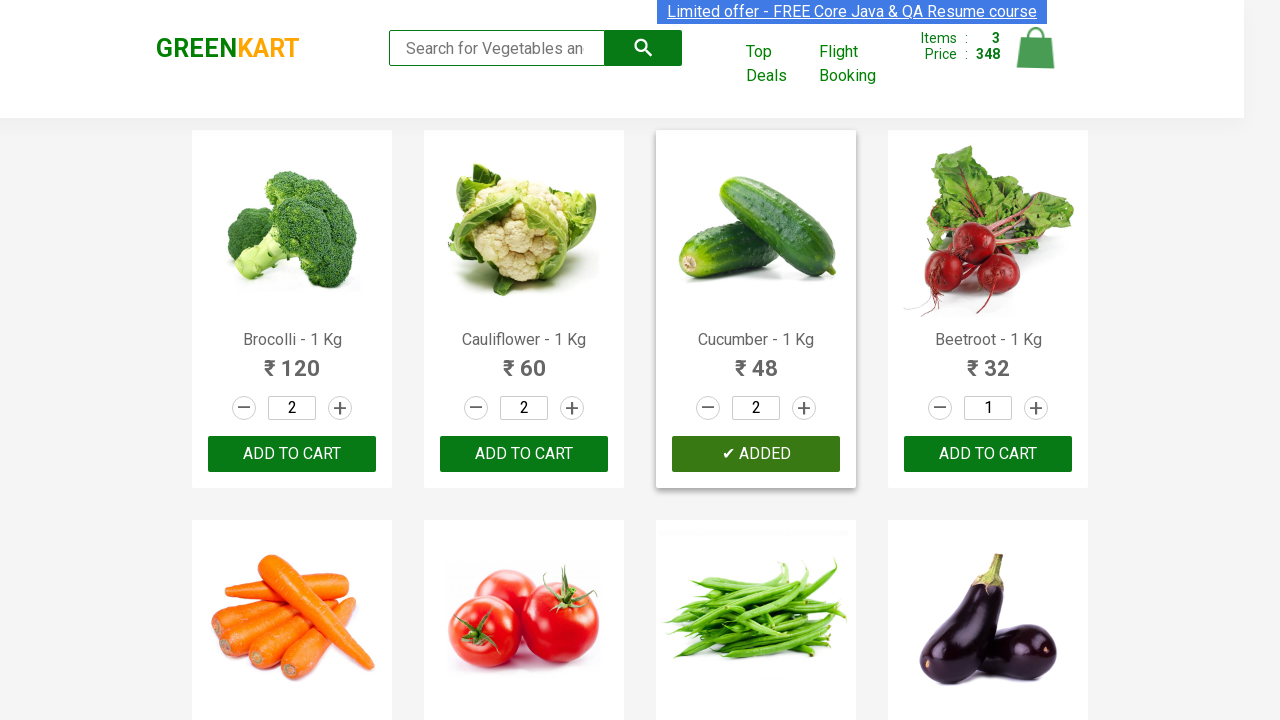

Clicked cart icon to view shopping cart at (1036, 59) on a.cart-icon
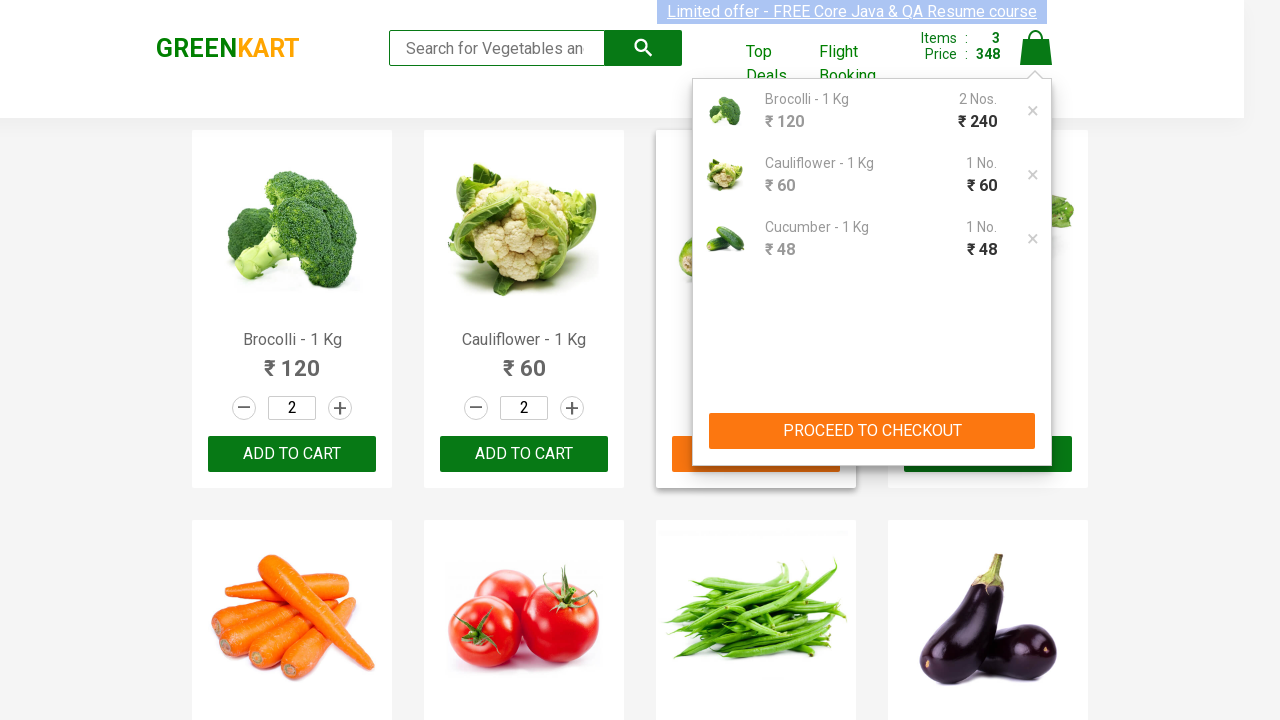

Clicked PROCEED TO CHECKOUT button at (872, 431) on button:text('PROCEED TO CHECKOUT')
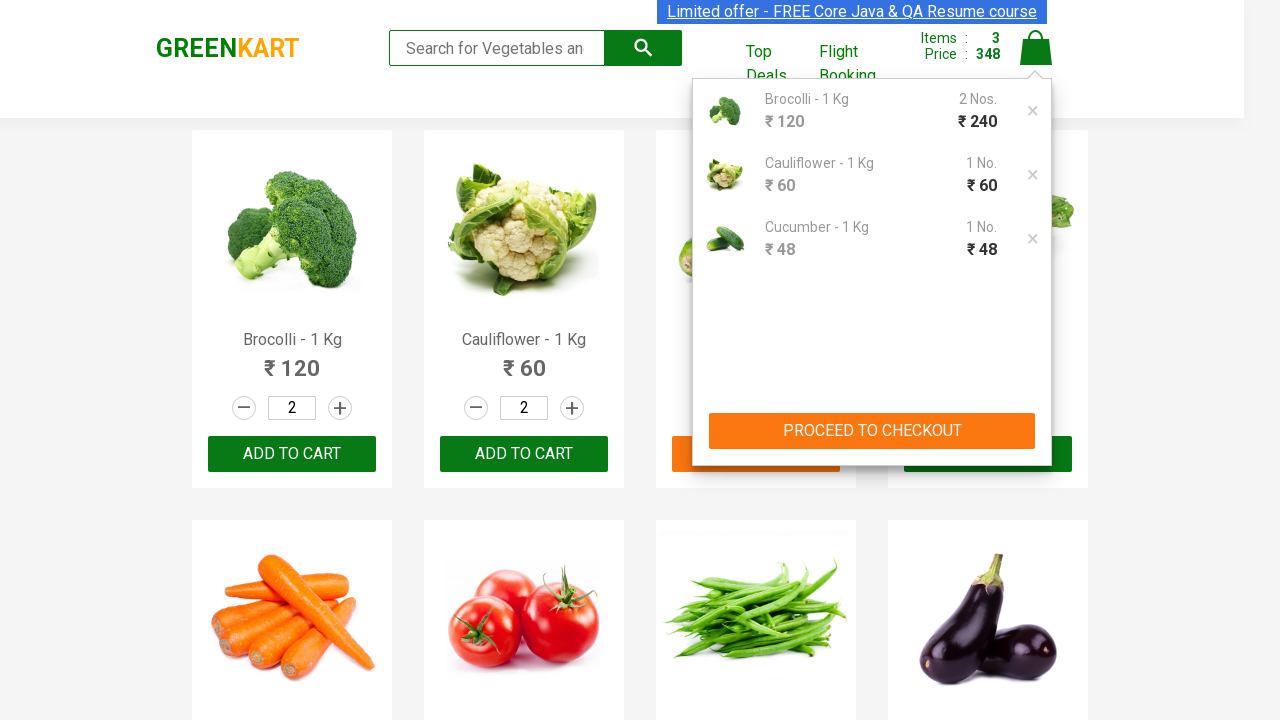

Entered promo code 'rahulshettyacademy' on .promoCode
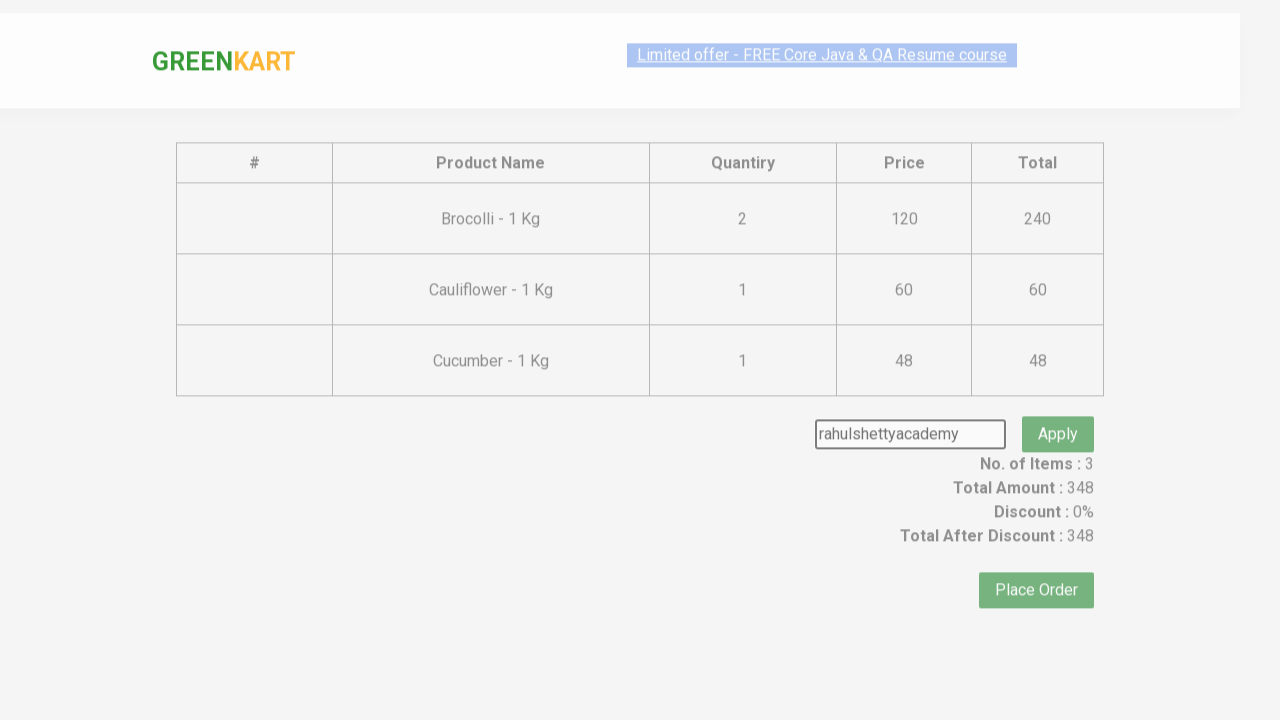

Clicked Place Order button at (1036, 562) on button:text('Place Order')
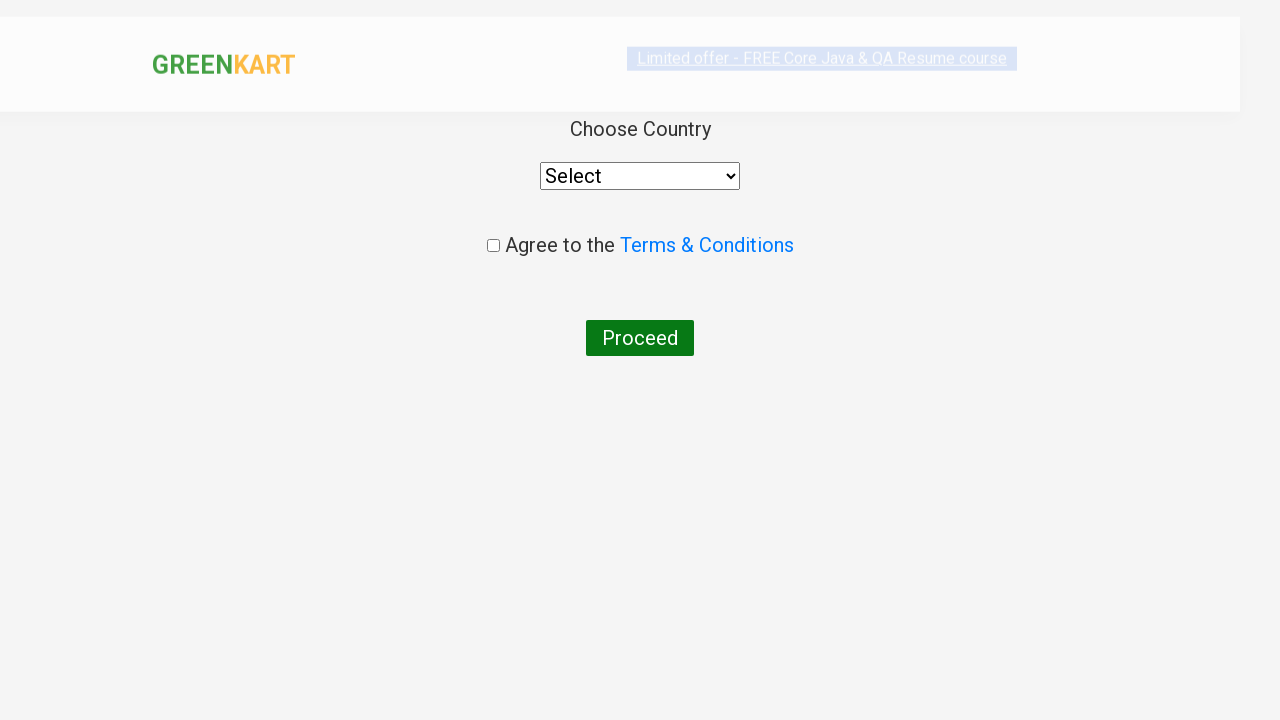

Selected 'India' from country dropdown on select[style='width: 200px;']
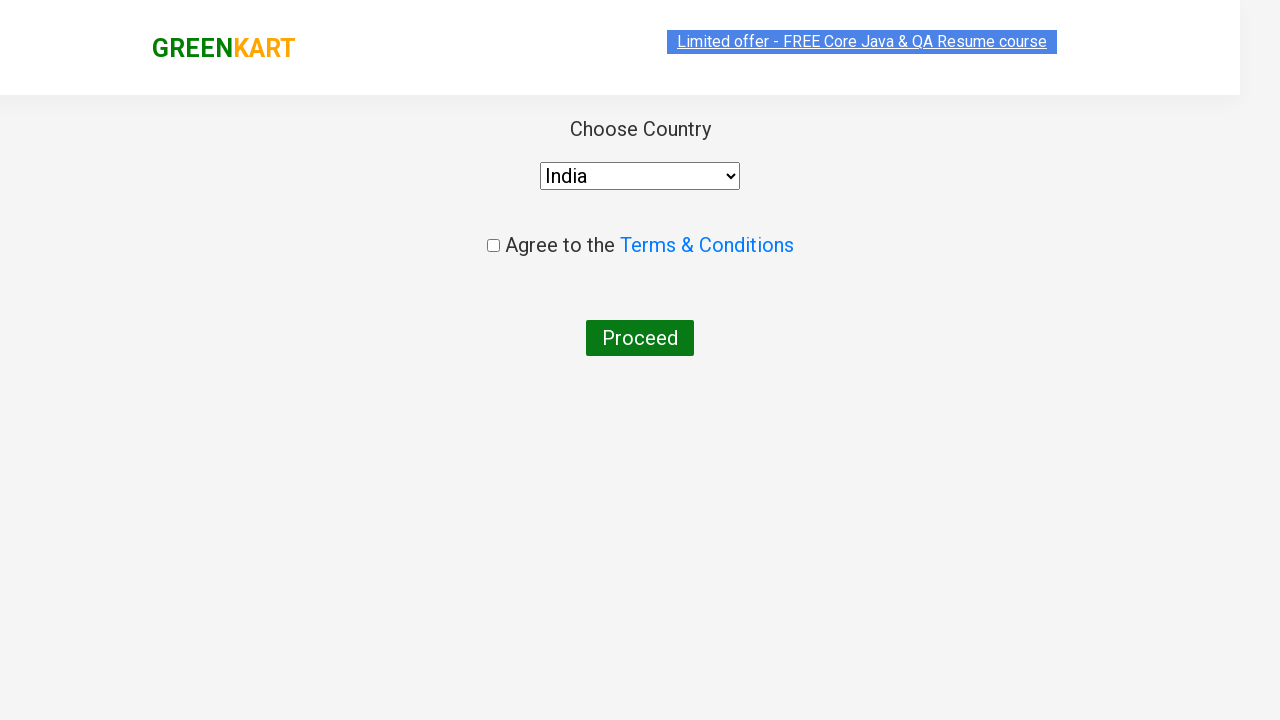

Checked the agreement checkbox at (493, 246) on .chkAgree
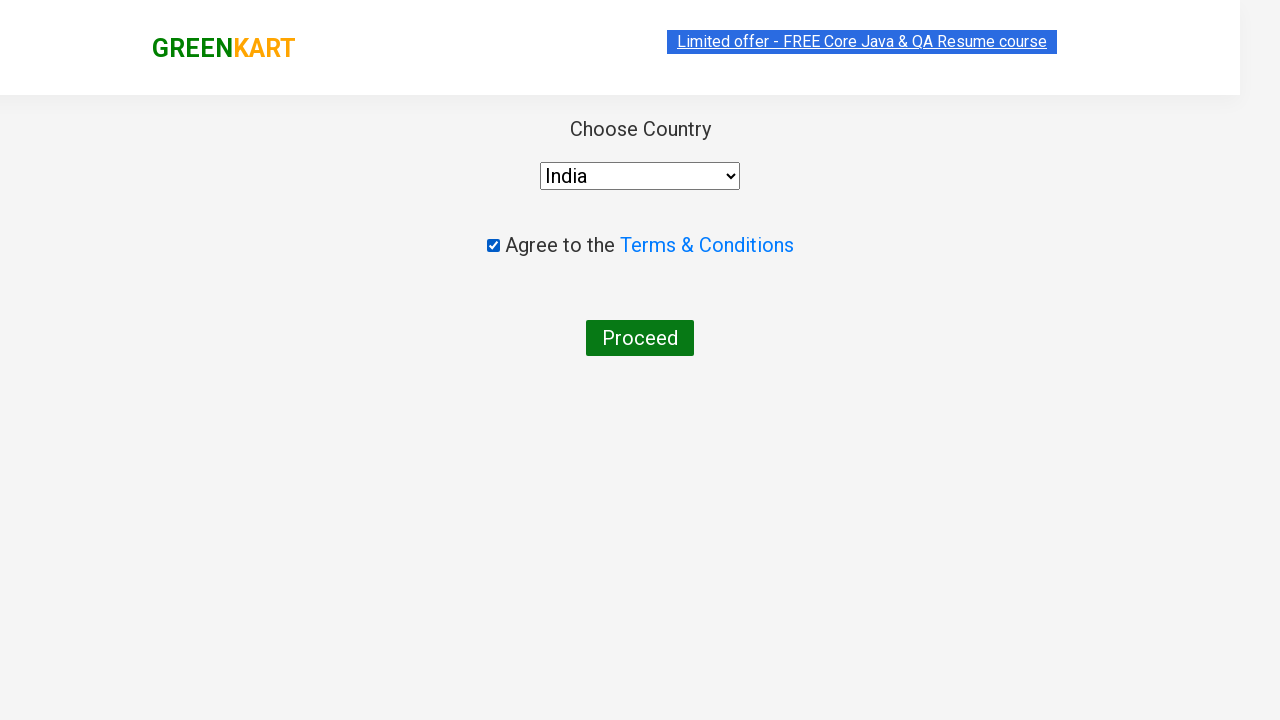

Clicked Proceed button to complete order at (640, 338) on button:text('Proceed')
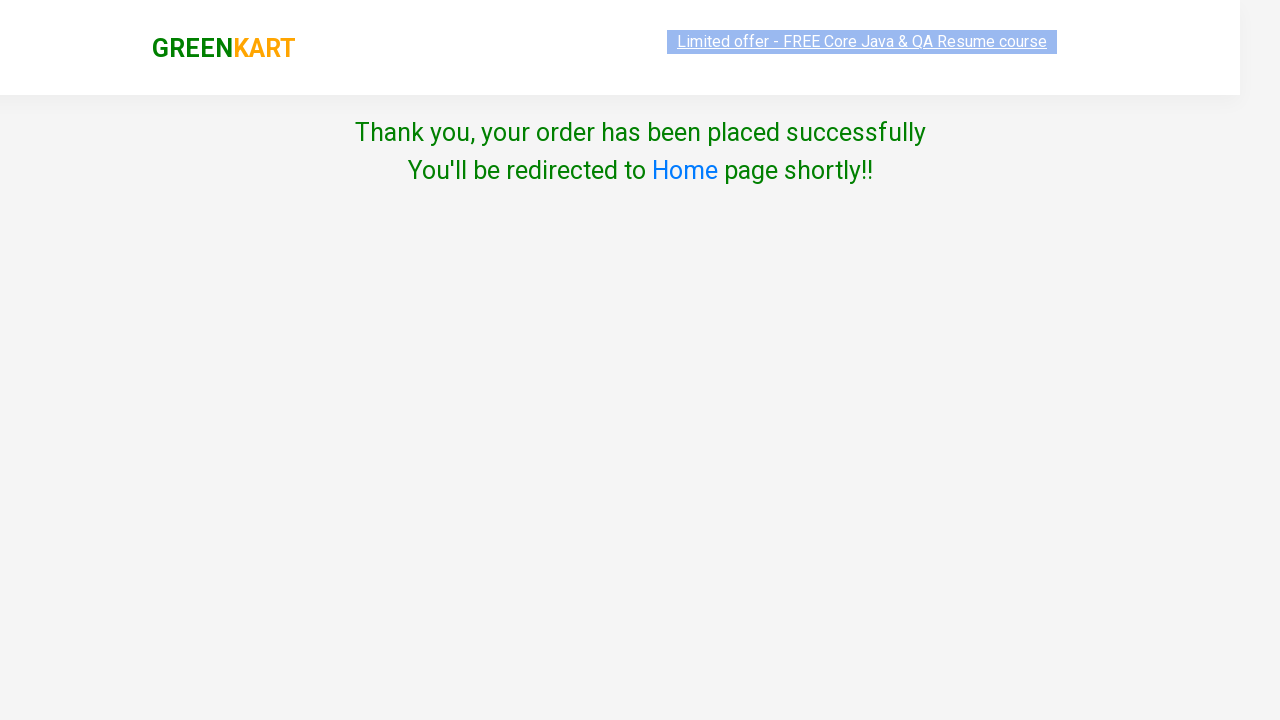

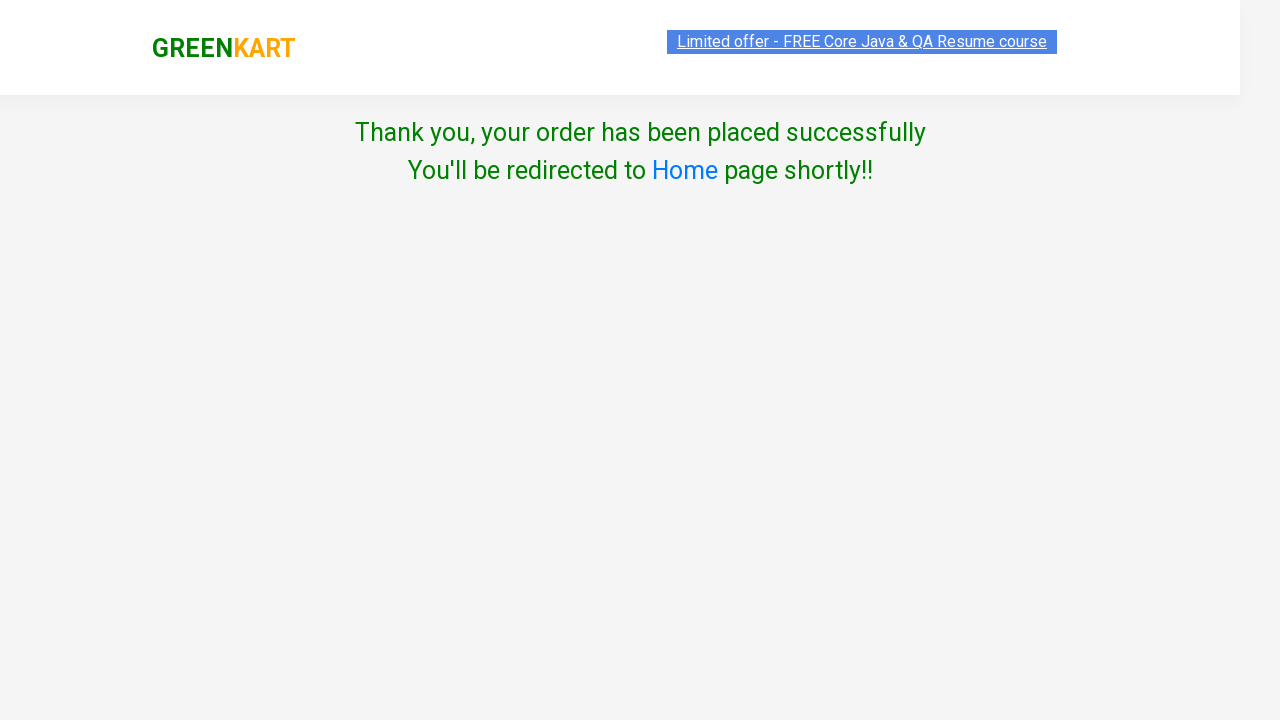